Tests JavaScript confirm alert dismissal by clicking a button that triggers a confirm dialog, dismissing it with Cancel, and verifying the result message shows "You clicked: Cancel"

Starting URL: https://testcenter.techproeducation.com/index.php?page=javascript-alerts

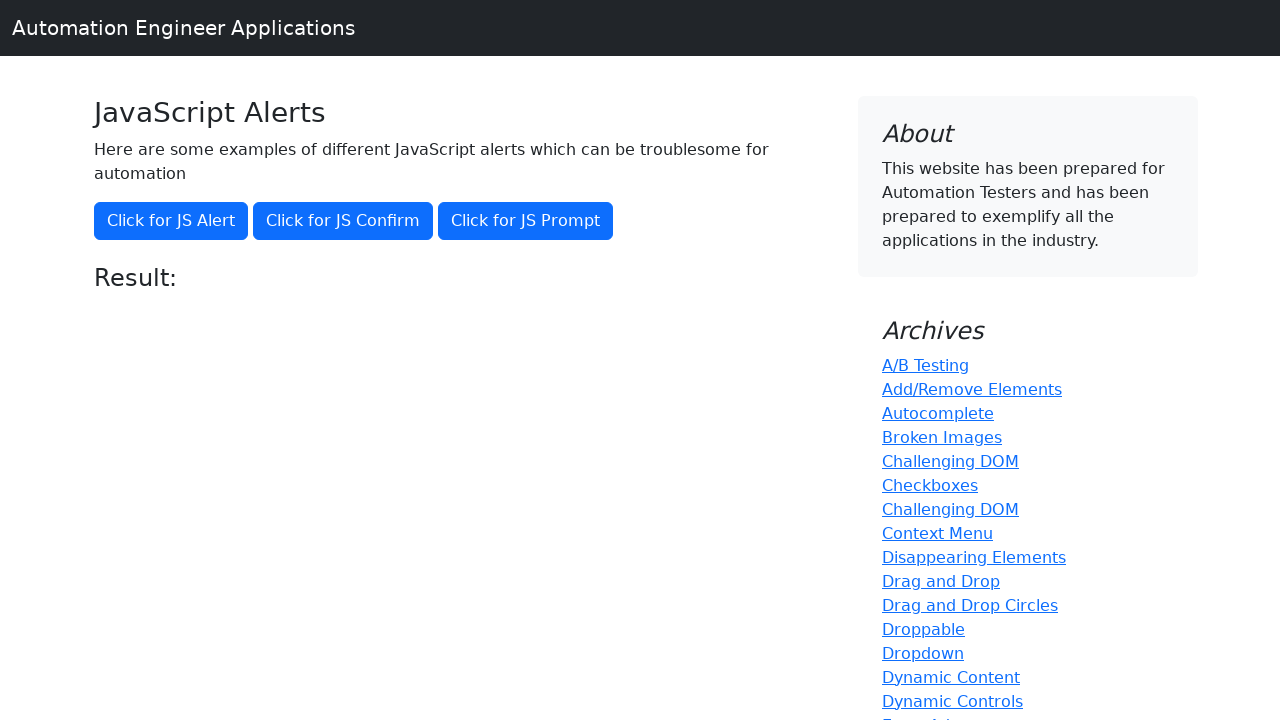

Clicked button to trigger jsConfirm() alert at (343, 221) on xpath=//*[@onclick='jsConfirm()']
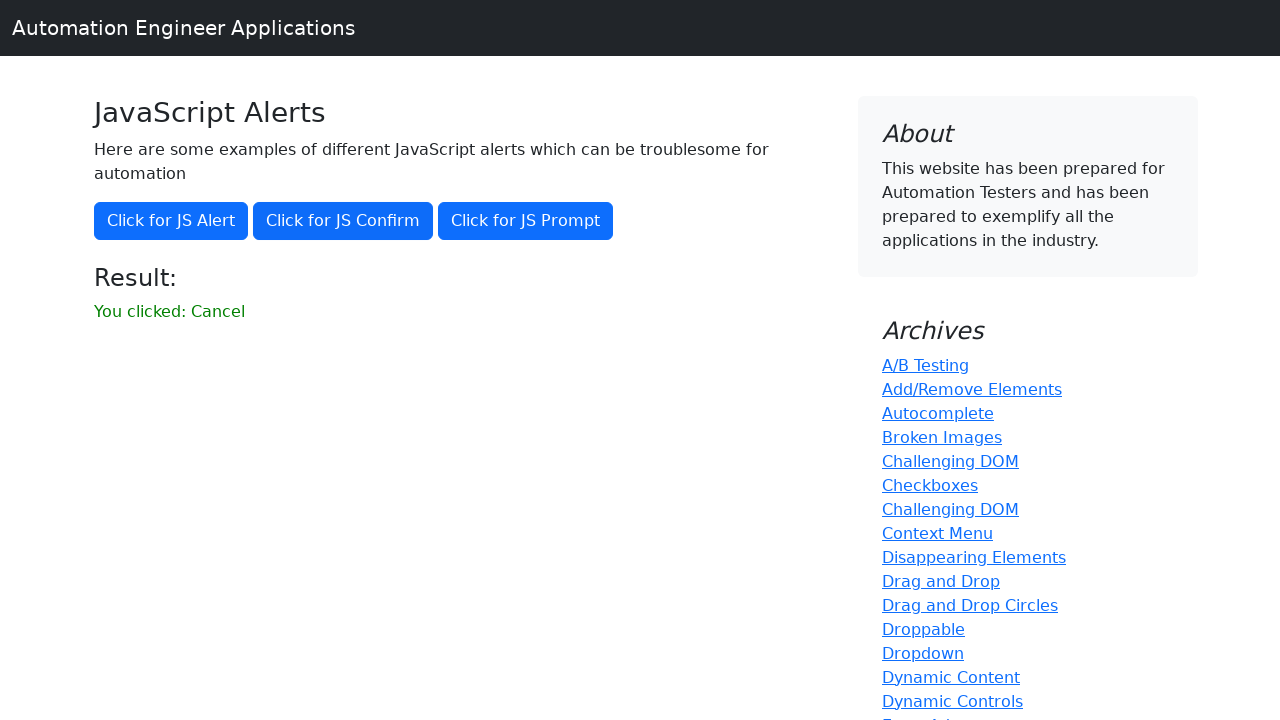

Set up dialog handler to dismiss alerts
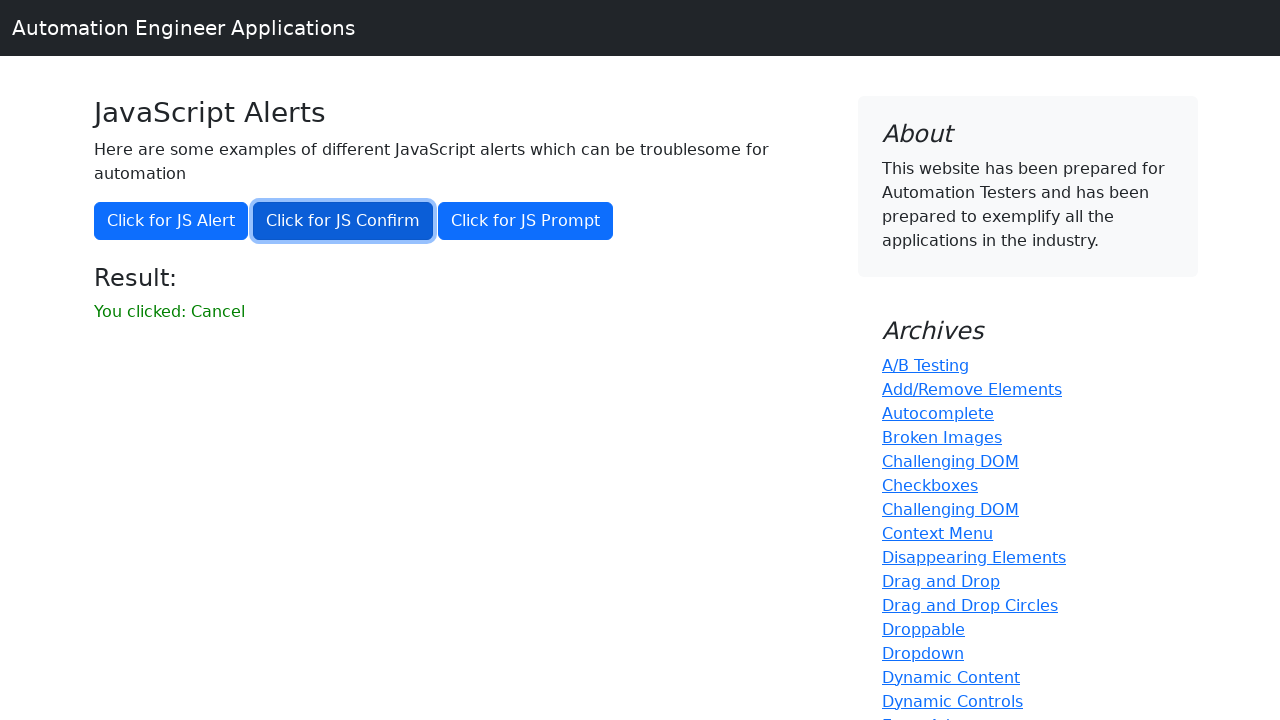

Clicked button again to trigger jsConfirm() alert with handler active at (343, 221) on xpath=//*[@onclick='jsConfirm()']
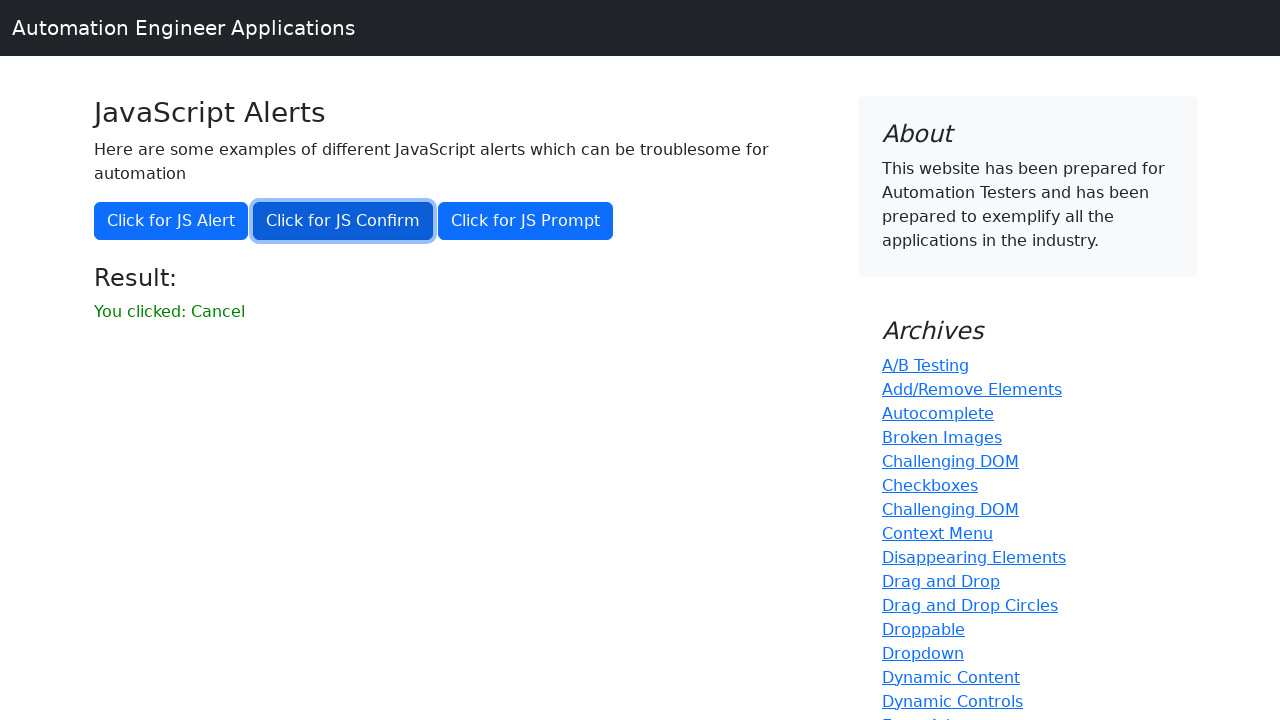

Result element loaded after alert dismissal
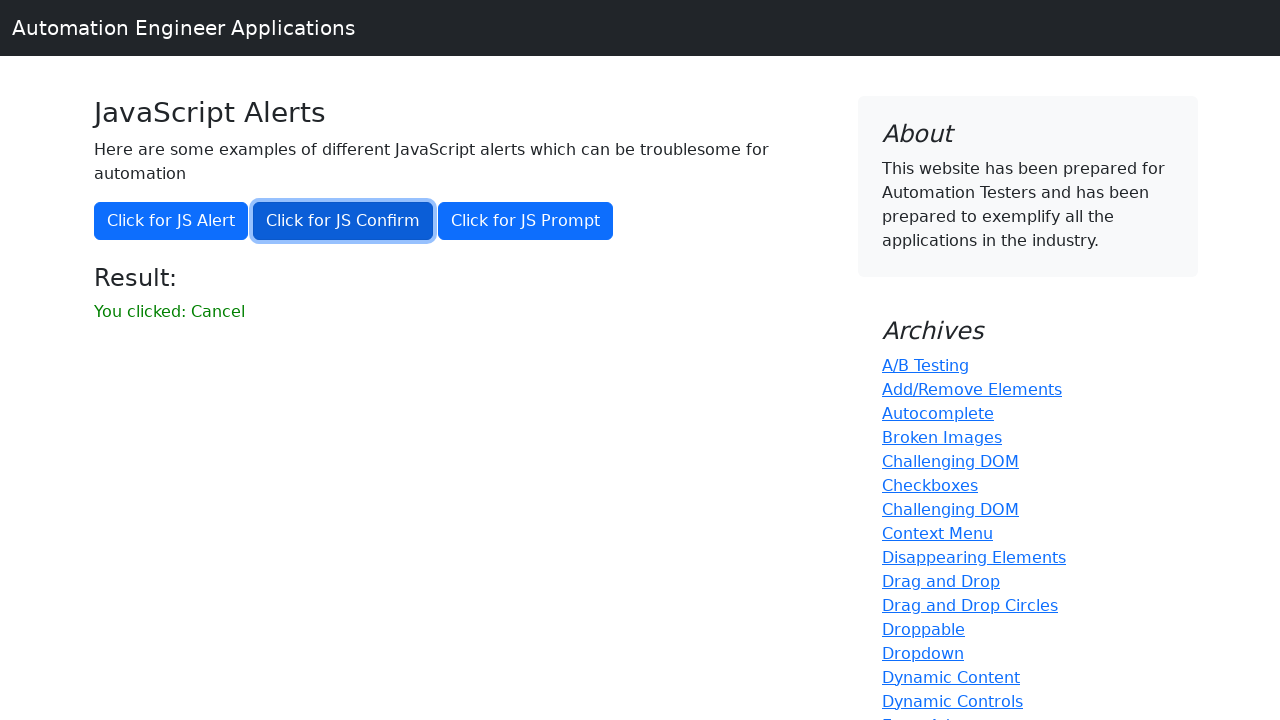

Retrieved result text: 'You clicked: Cancel'
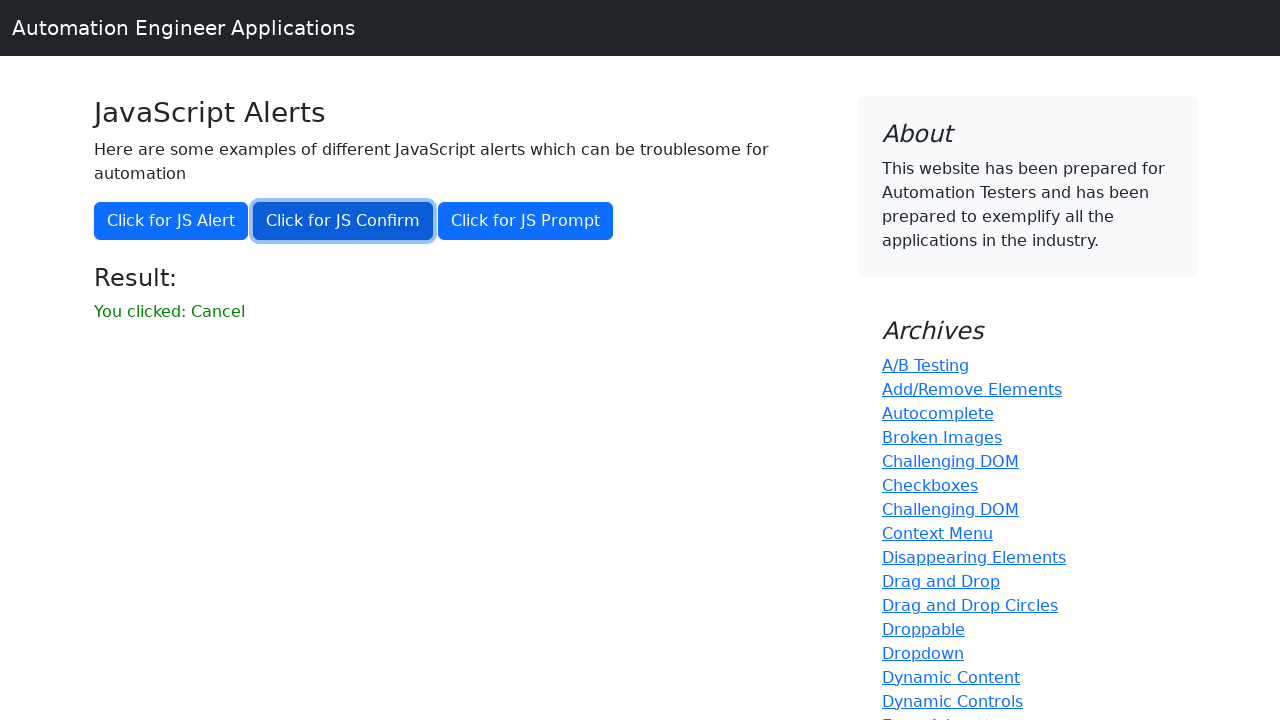

Assertion passed: result message confirms alert was dismissed with Cancel
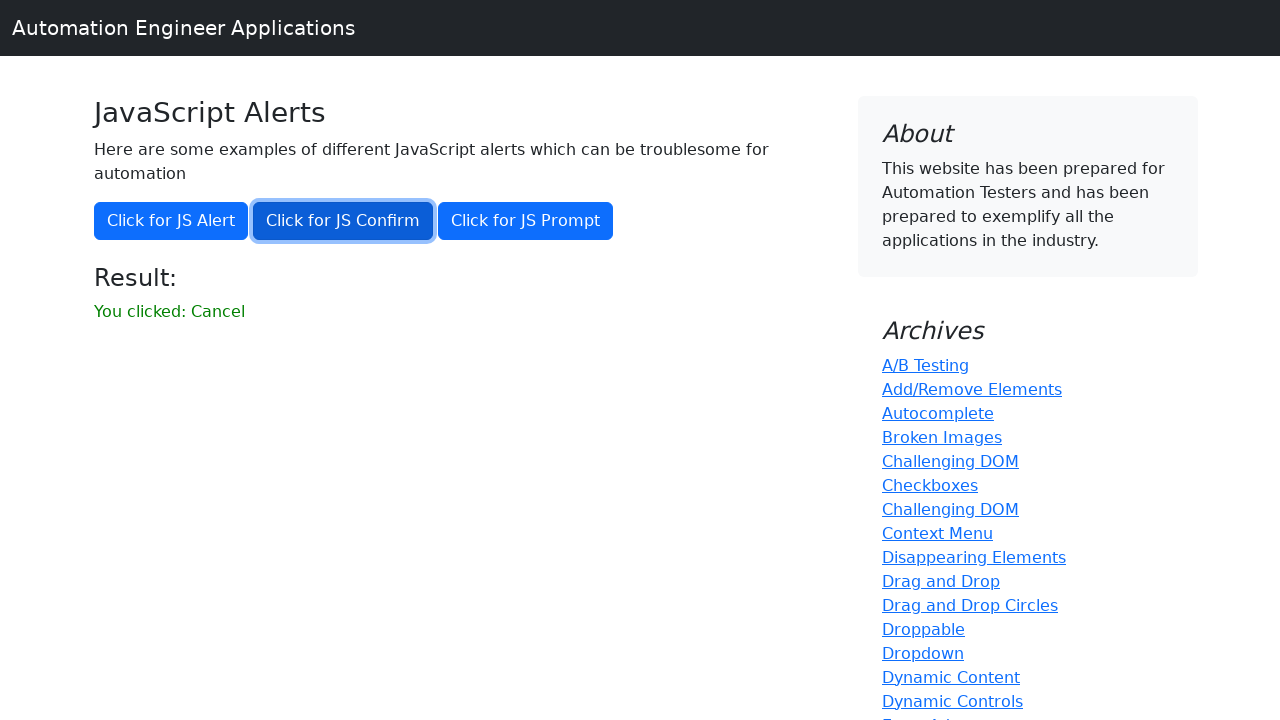

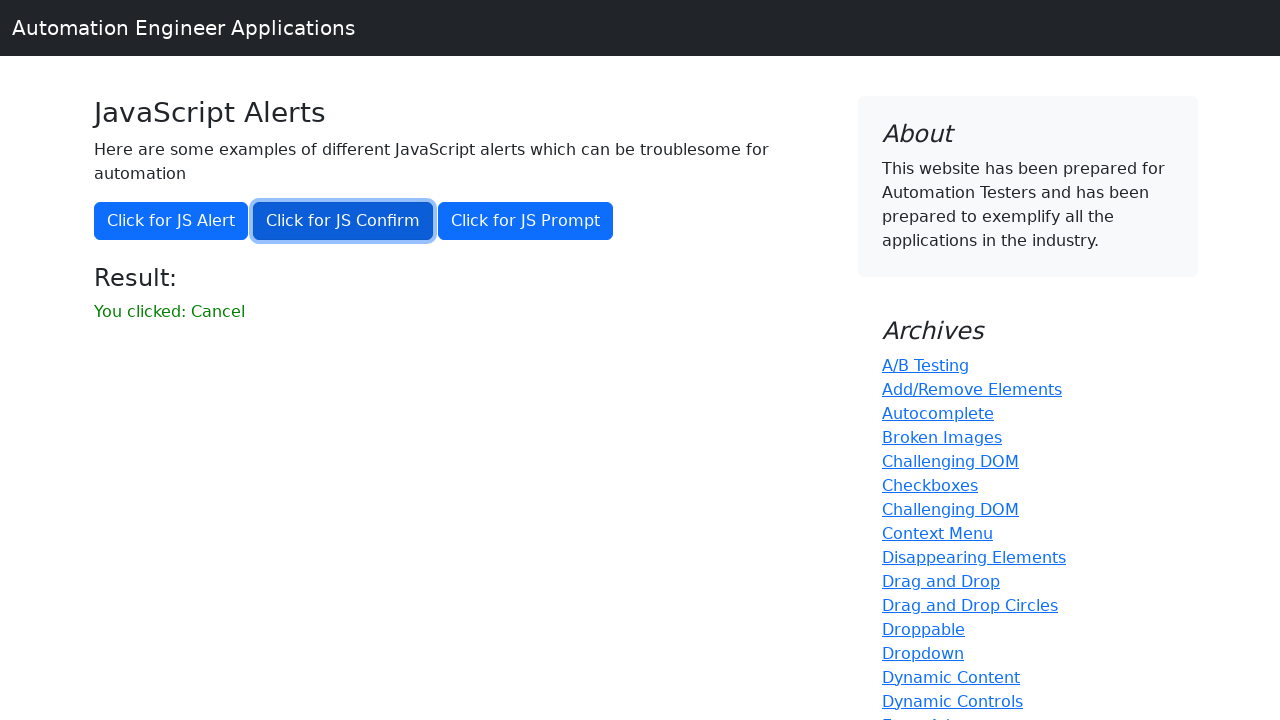